Tests dynamic content loading using explicit wait for element visibility after clicking start button

Starting URL: https://the-internet.herokuapp.com/dynamic_loading/2

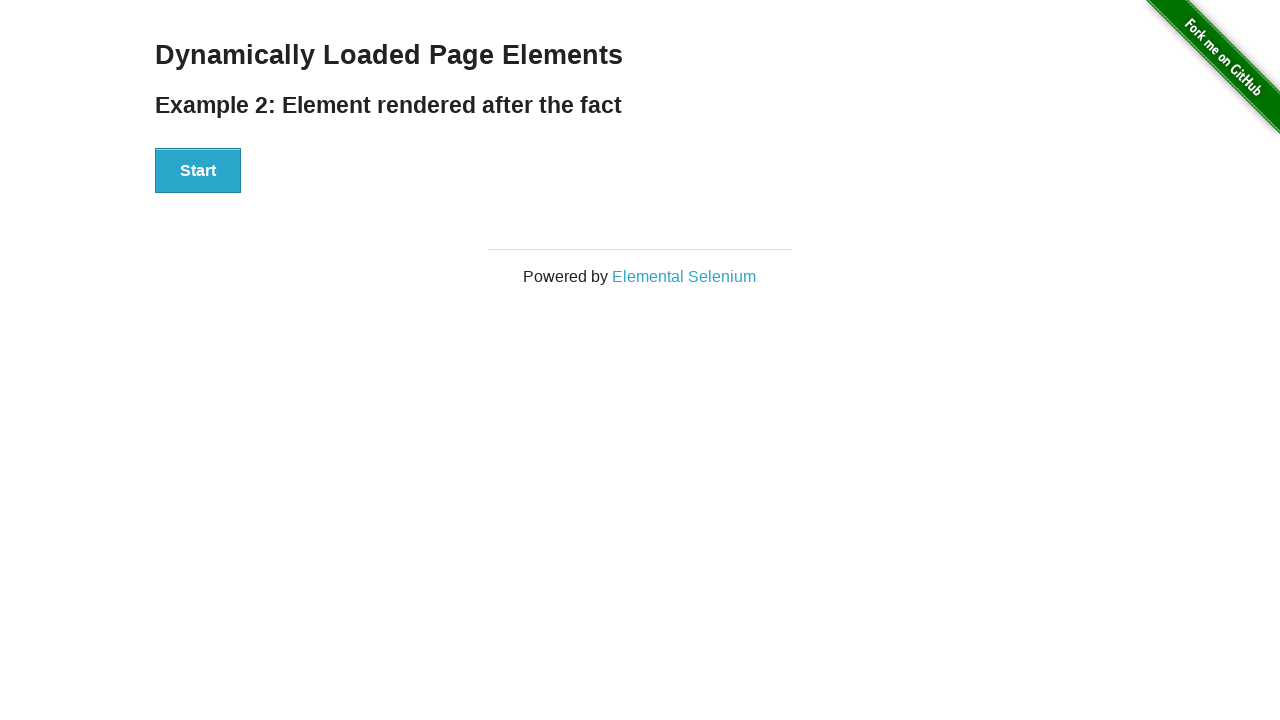

Clicked the Start button to initiate dynamic content loading at (198, 171) on xpath=//button[text()='Start']
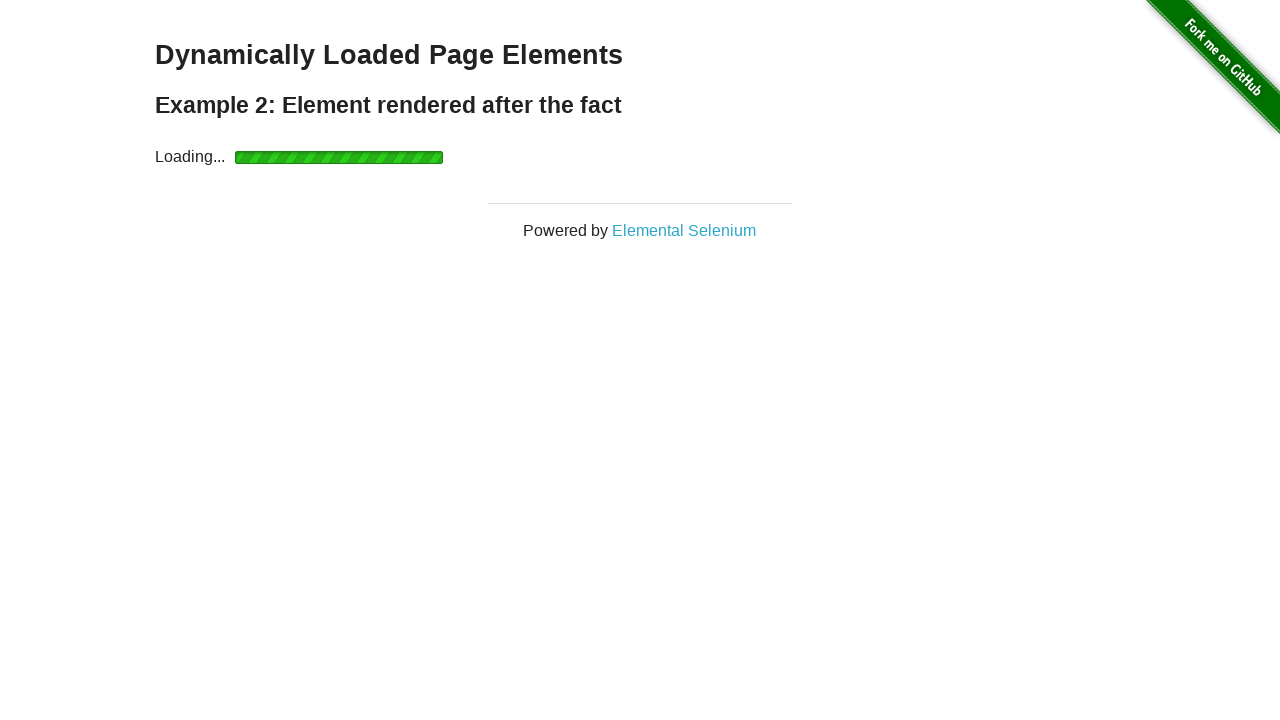

Waited for 'Hello World!' heading to become visible after dynamic load
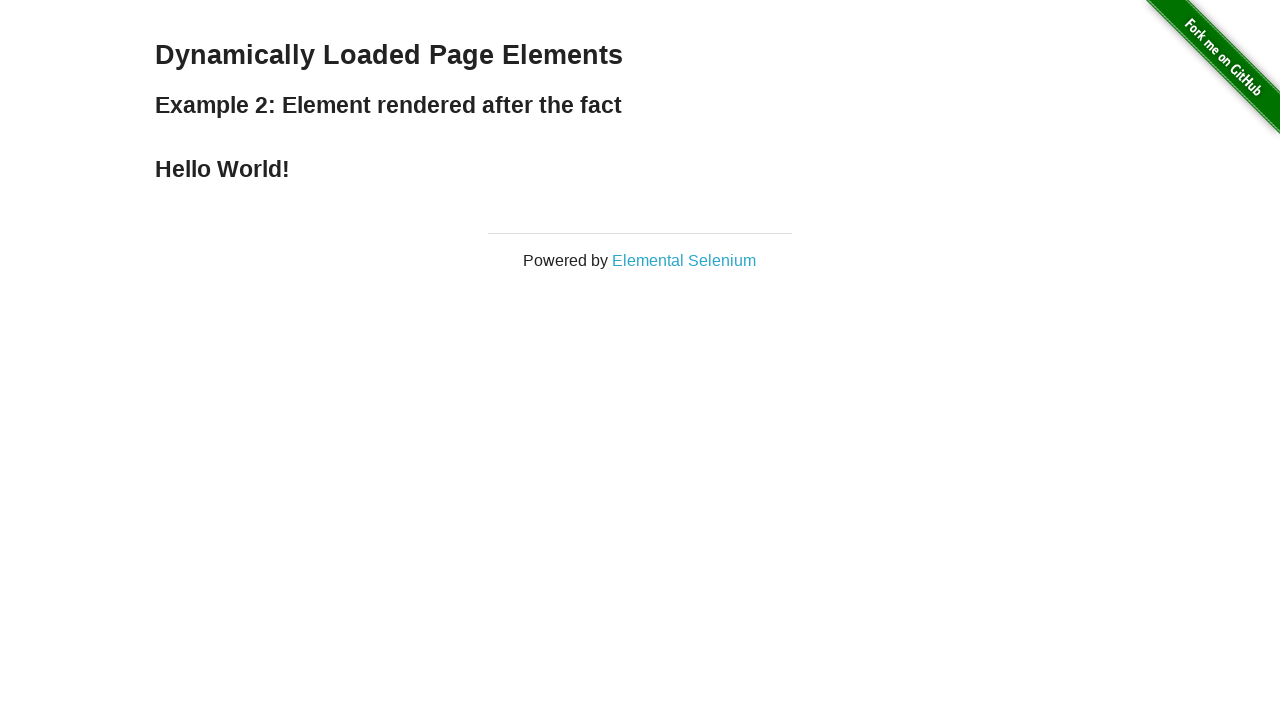

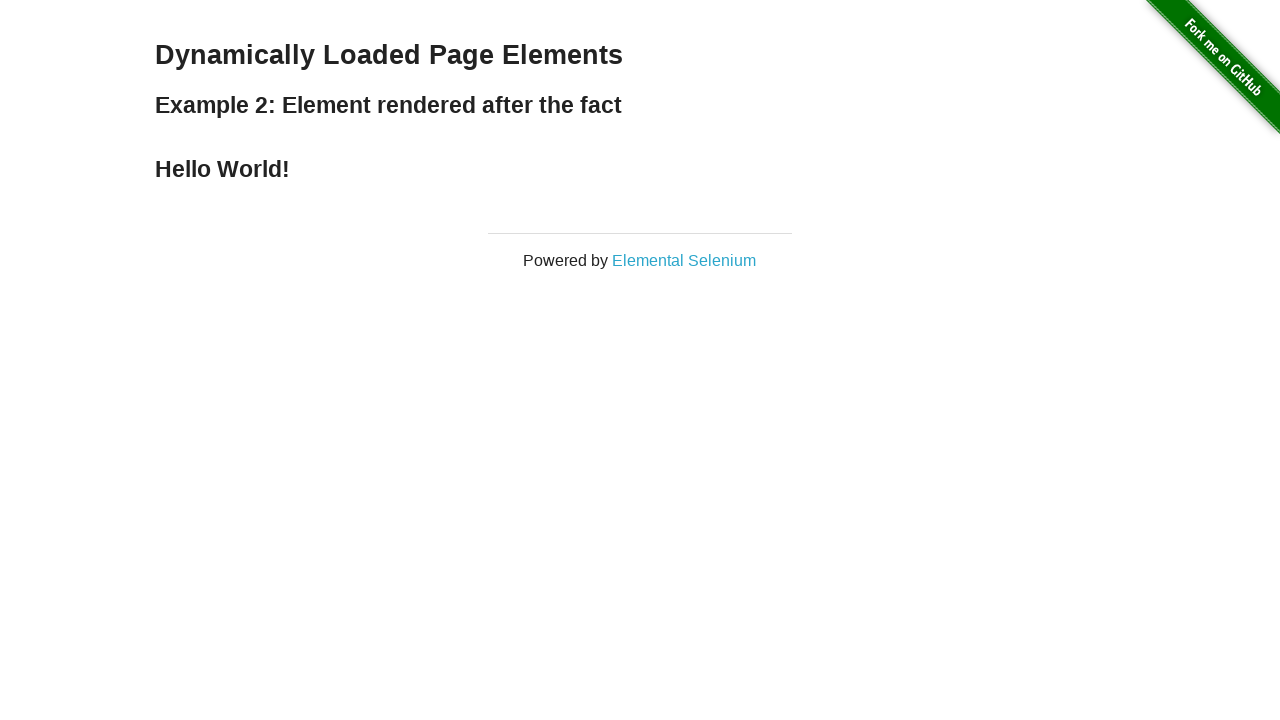